Tests working with multiple browser windows by clicking a link that opens a new window and switching between the original and new windows to verify correct window focus

Starting URL: http://the-internet.herokuapp.com/windows

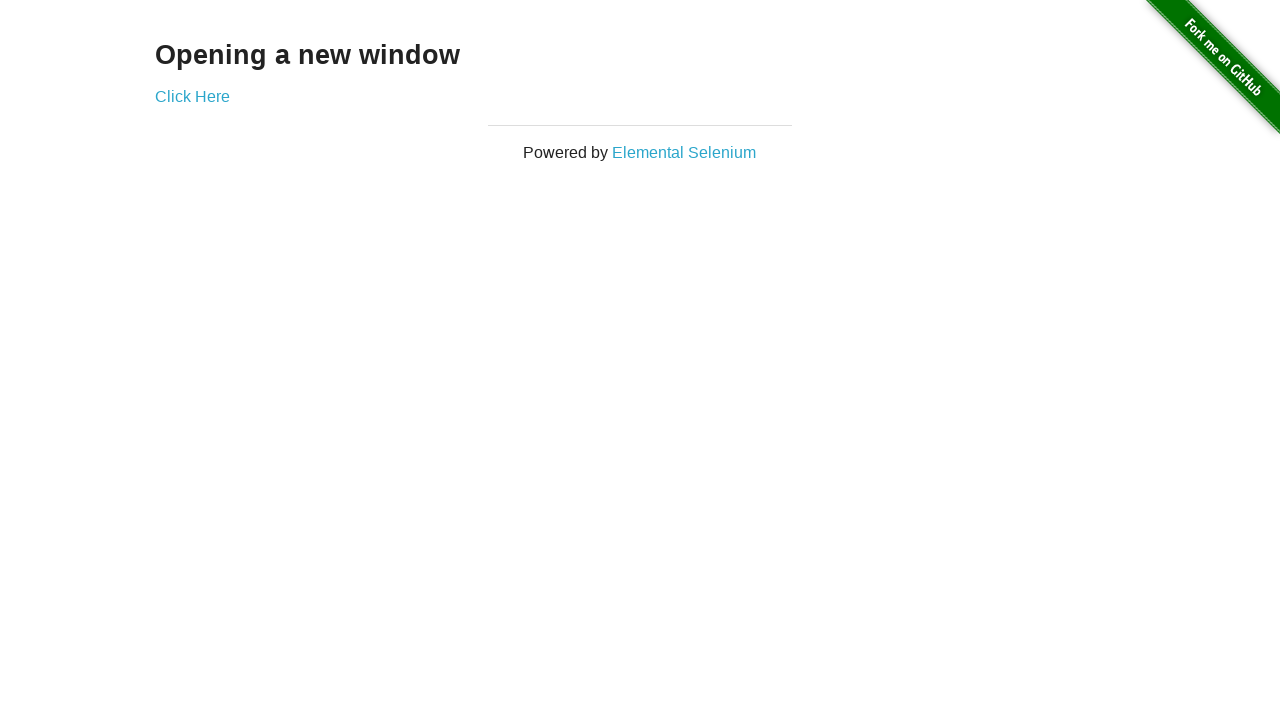

Clicked link to open new window at (192, 96) on .example a
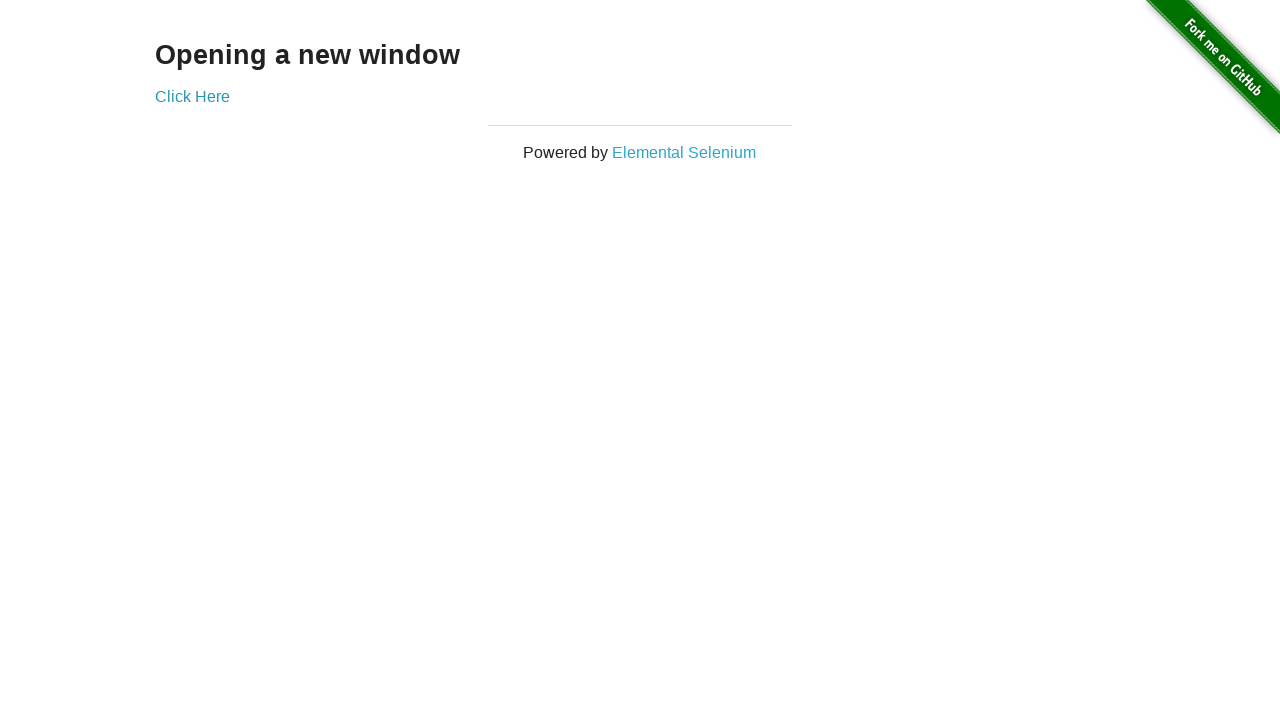

New window opened and captured
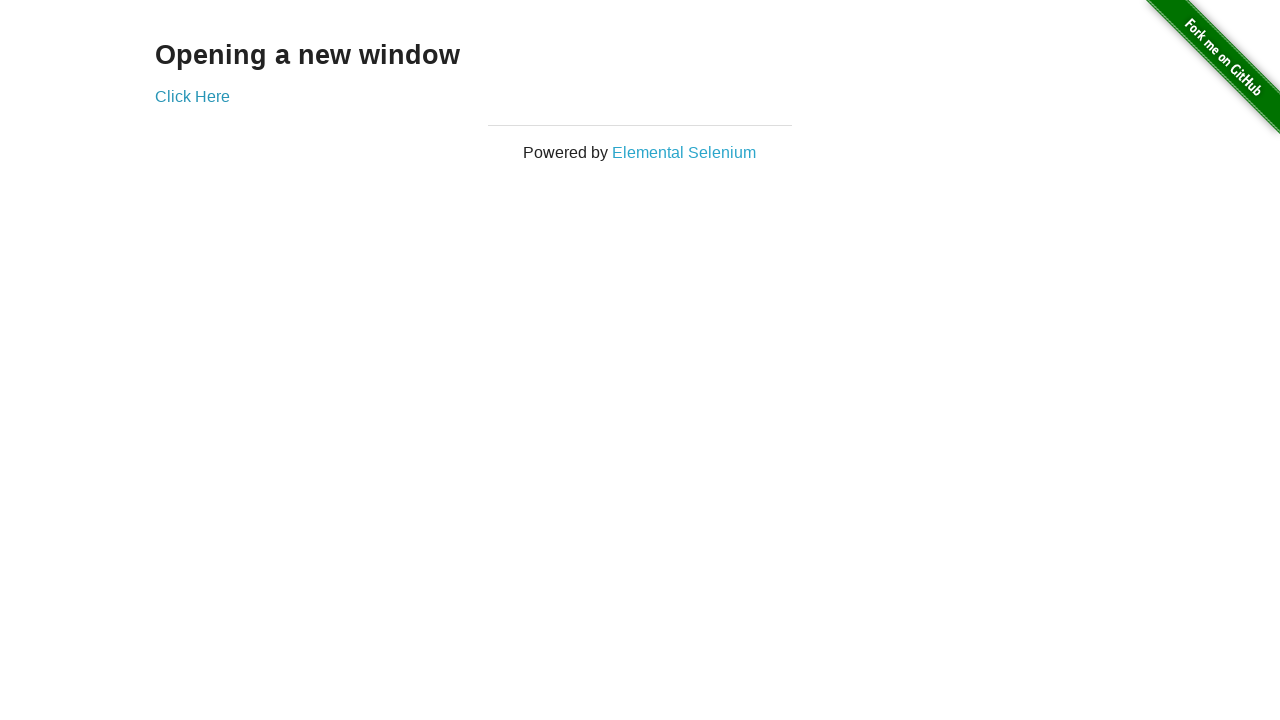

Verified original window title is not 'New Window'
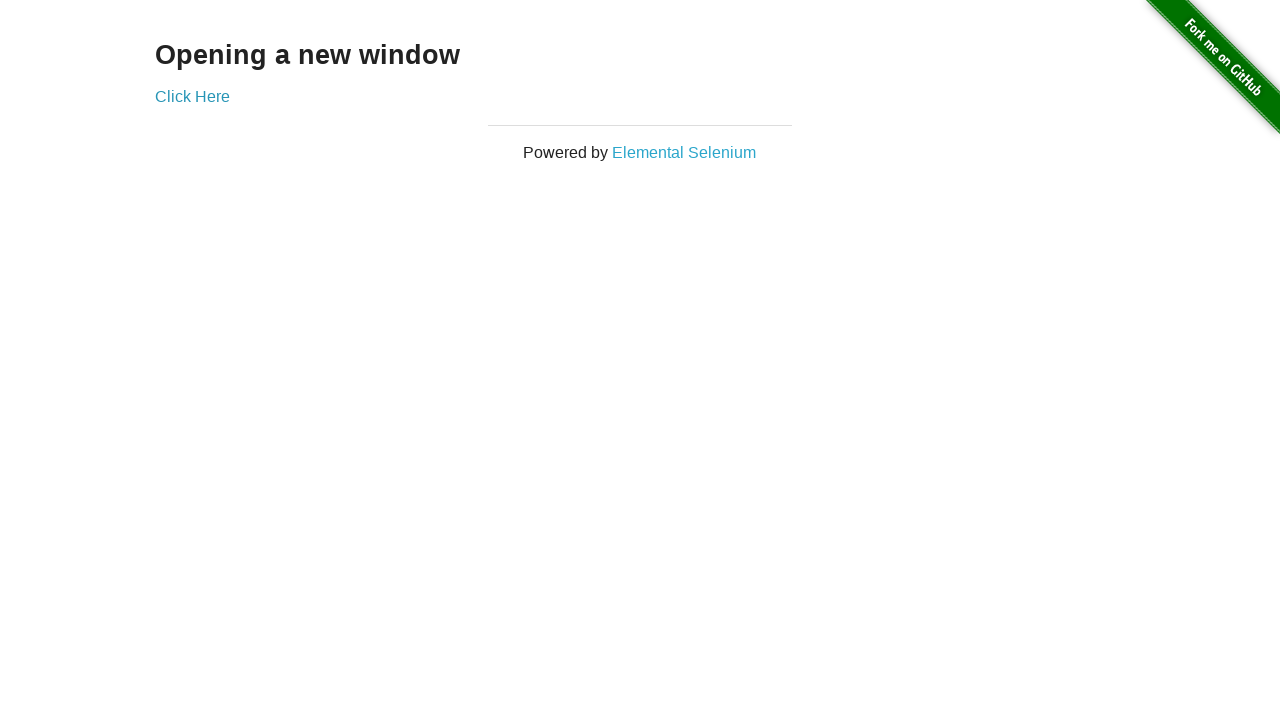

New window fully loaded
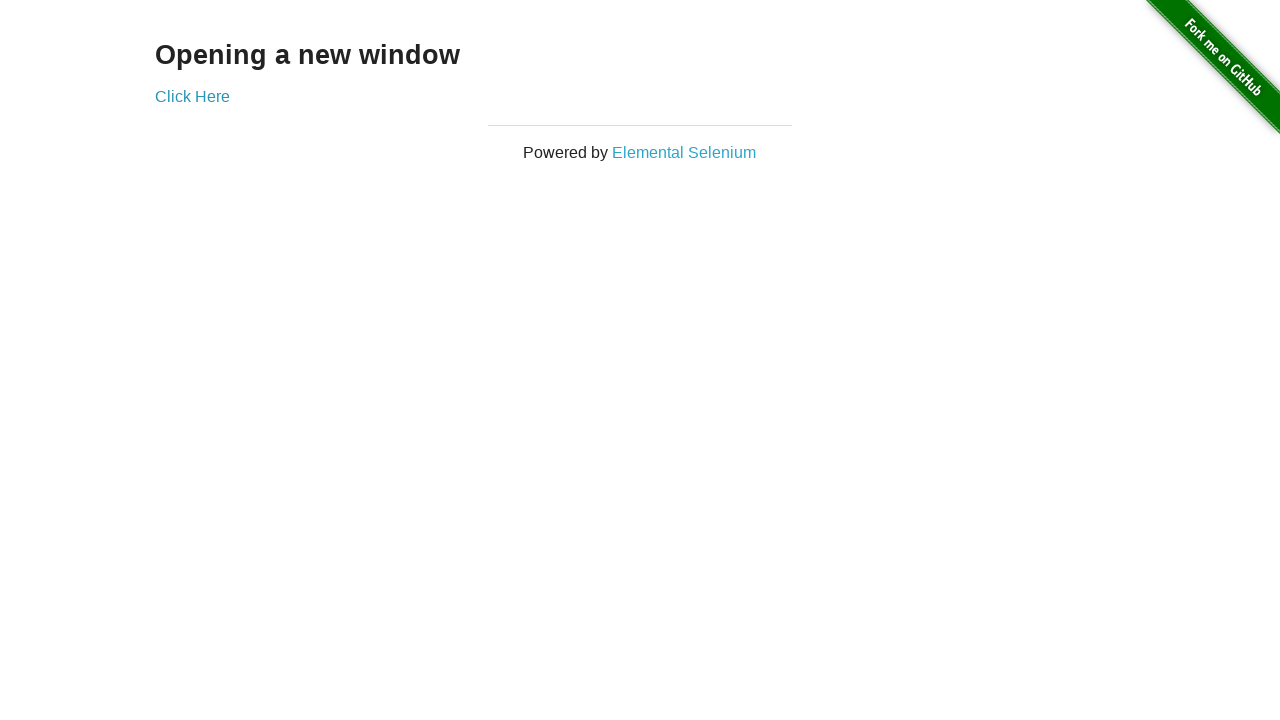

Verified new window title is 'New Window'
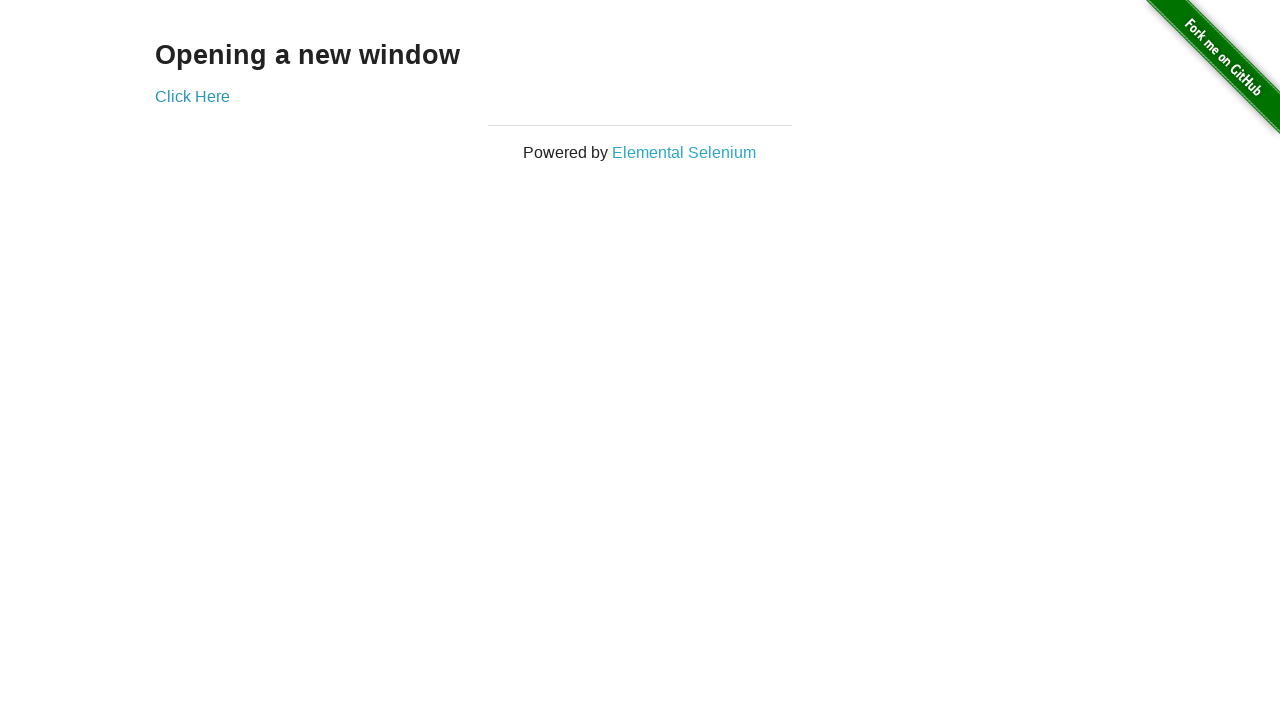

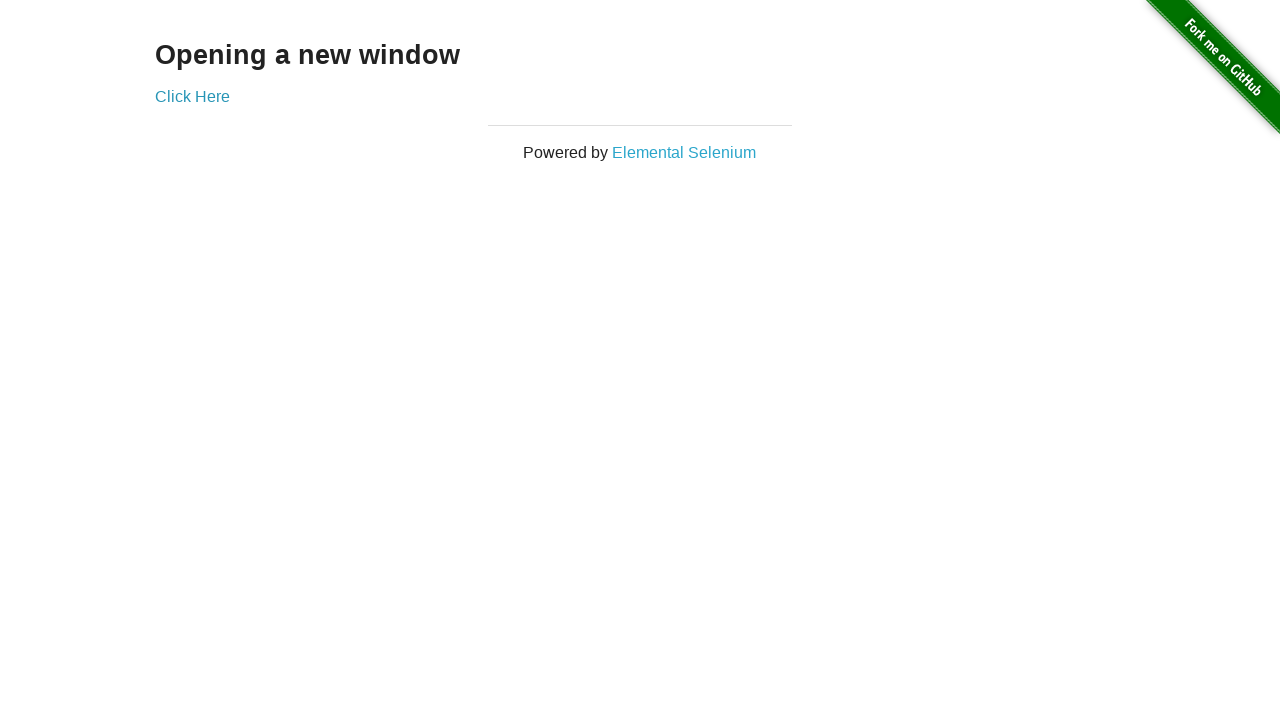